Tests finding and clicking a link by its calculated text value, then fills out a multi-field form with personal information (first name, last name, city, country) and submits it.

Starting URL: http://suninjuly.github.io/find_link_text

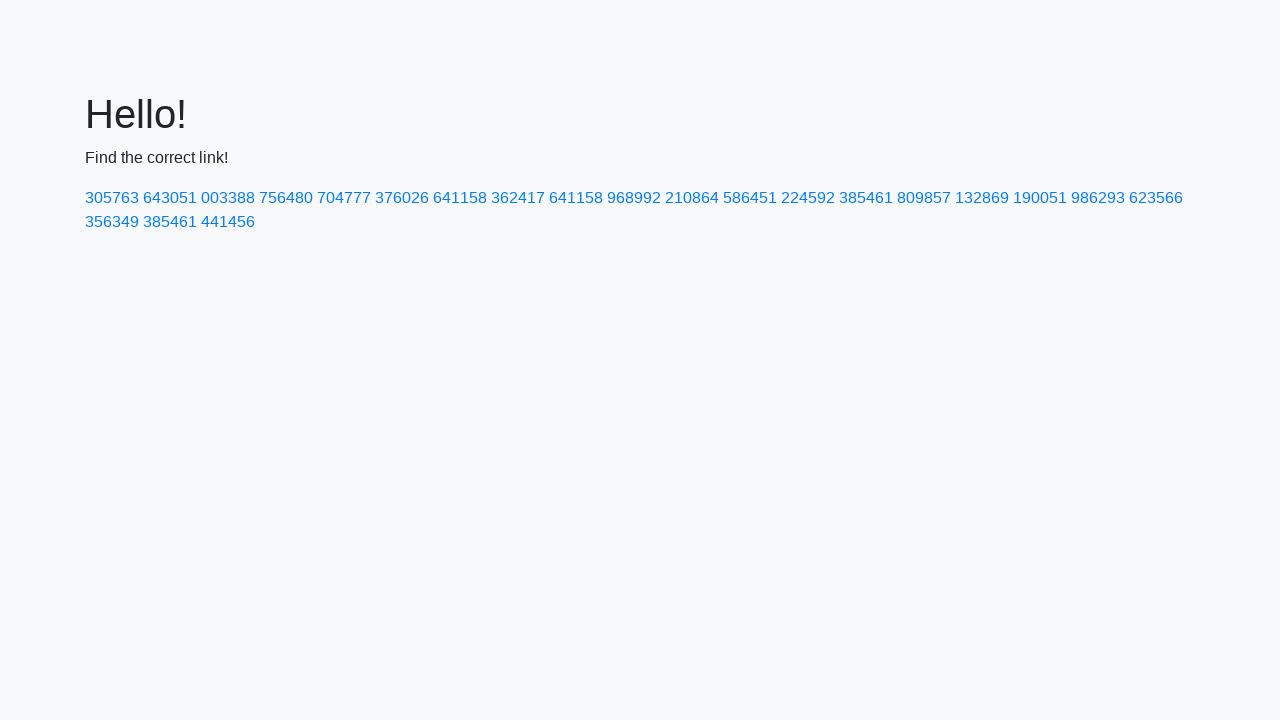

Clicked link with calculated text value '224592' at (808, 198) on a:text('224592')
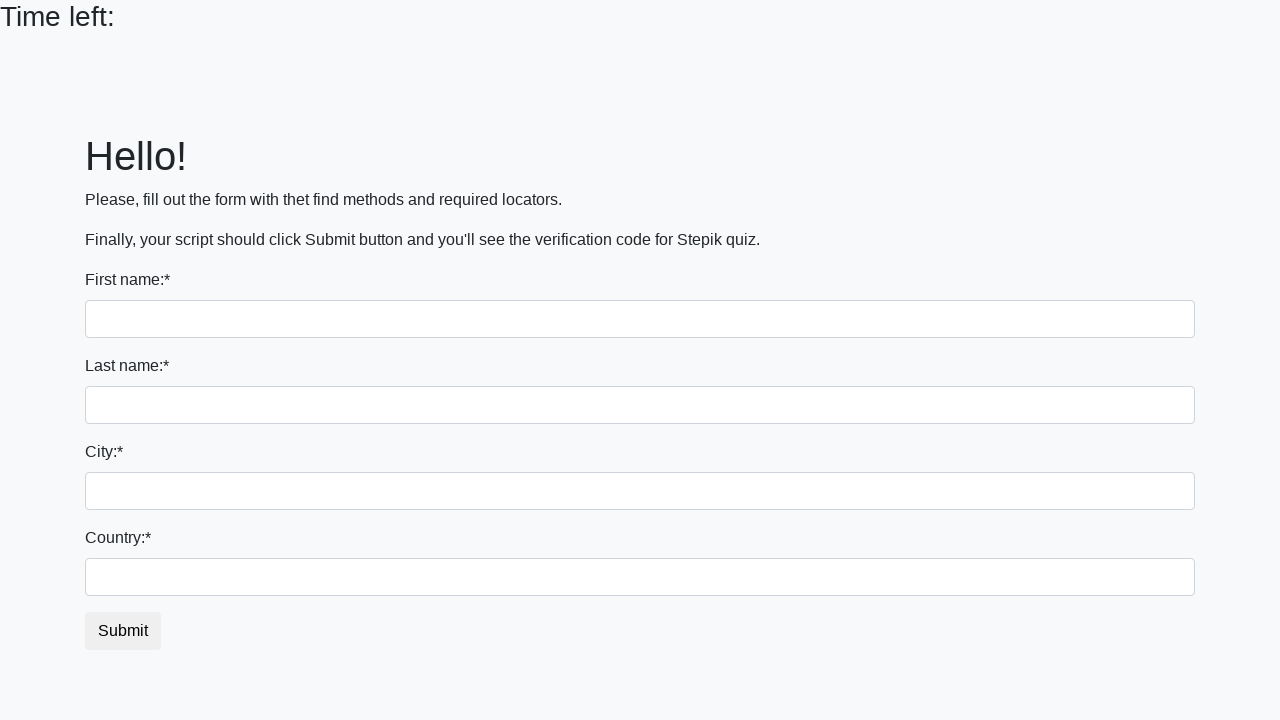

Filled first name field with 'Ivan' on input
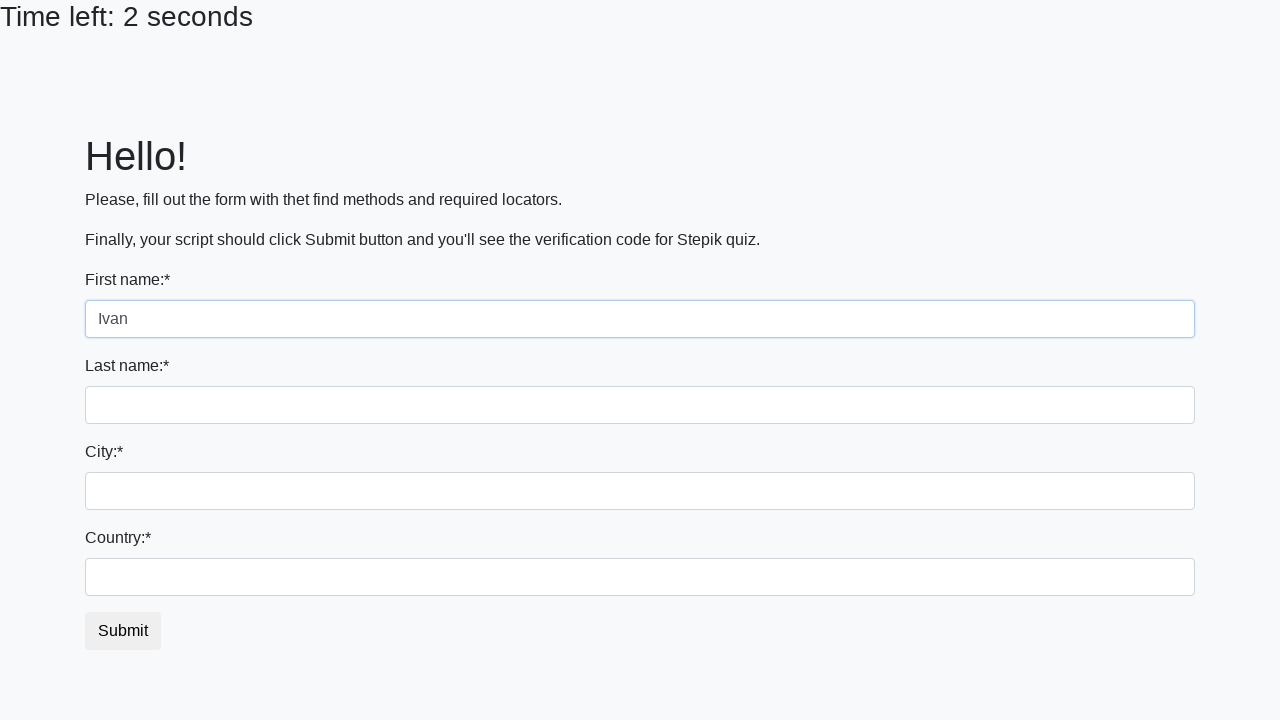

Filled last name field with 'Petrov' on input[name='last_name']
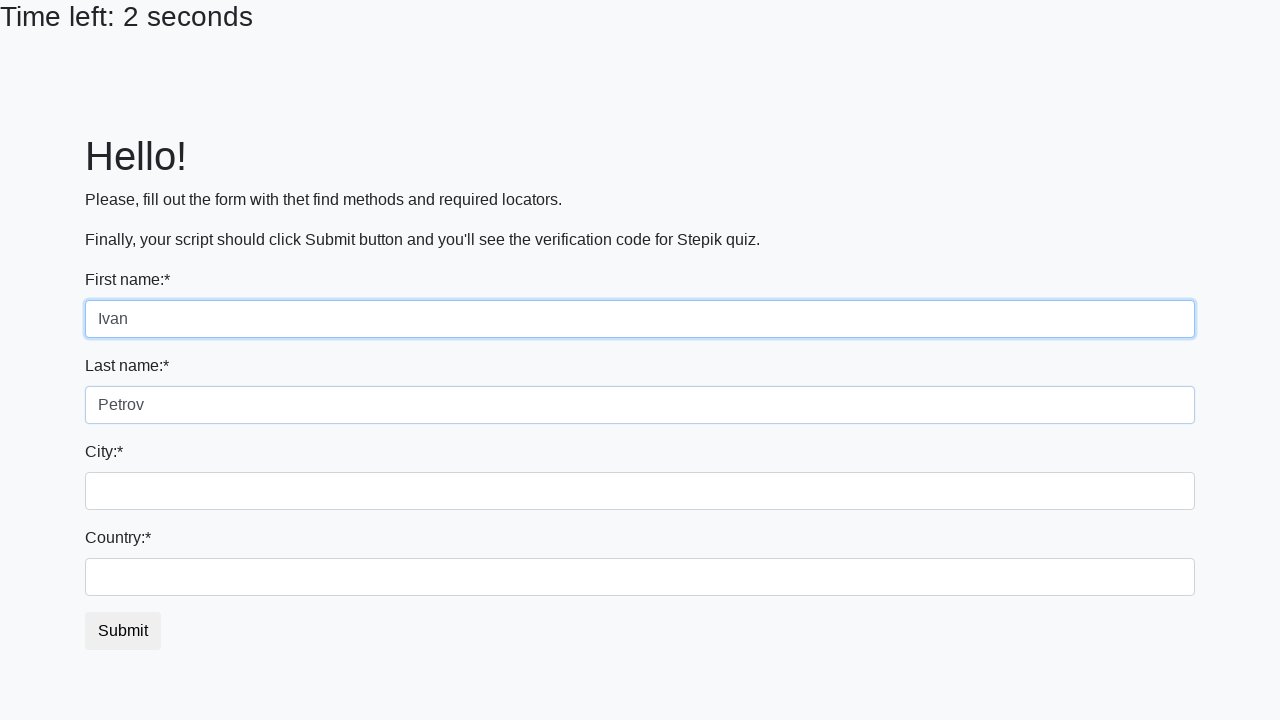

Filled city field with 'Smolensk' on .form-control.city
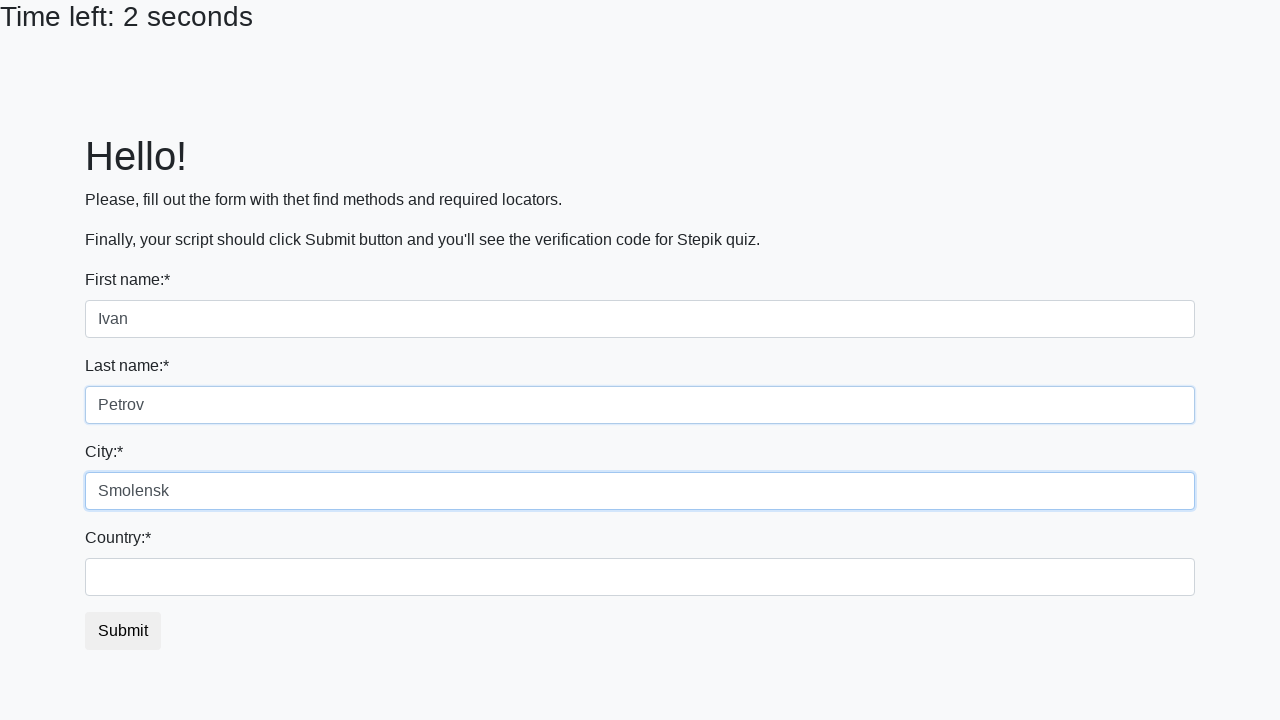

Filled country field with 'Russia' on #country
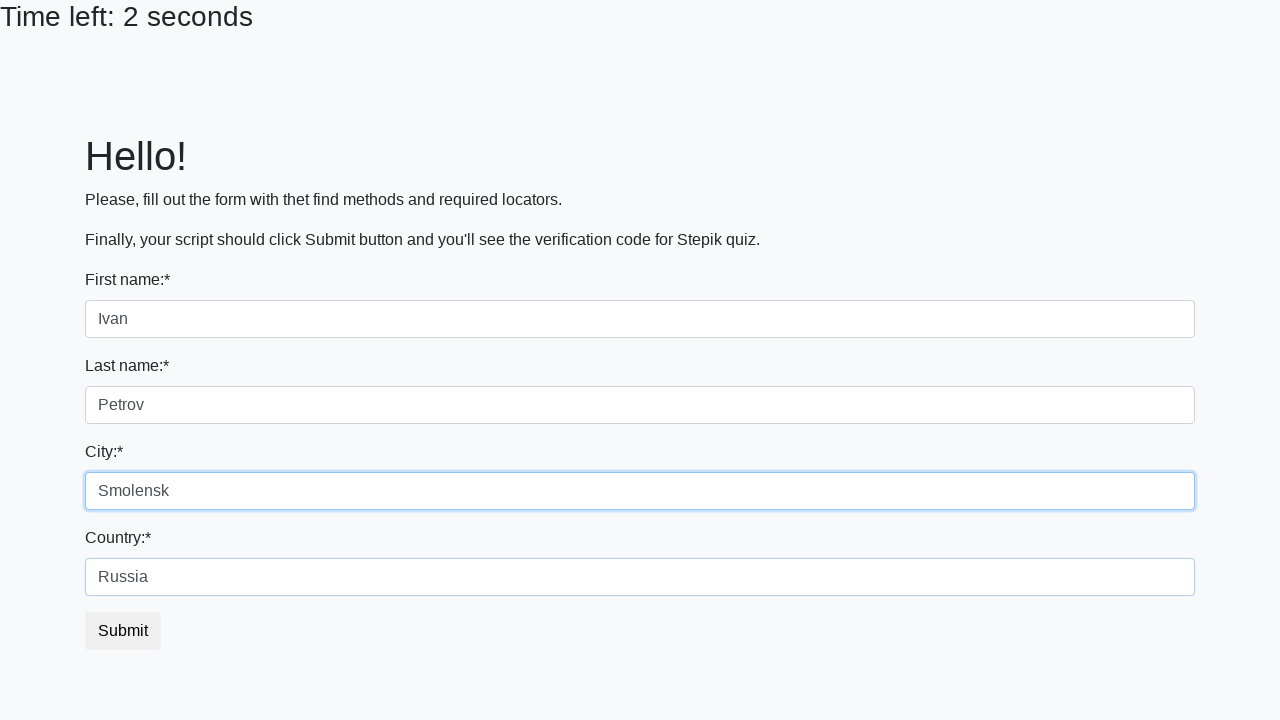

Clicked submit button to submit form at (123, 631) on button.btn
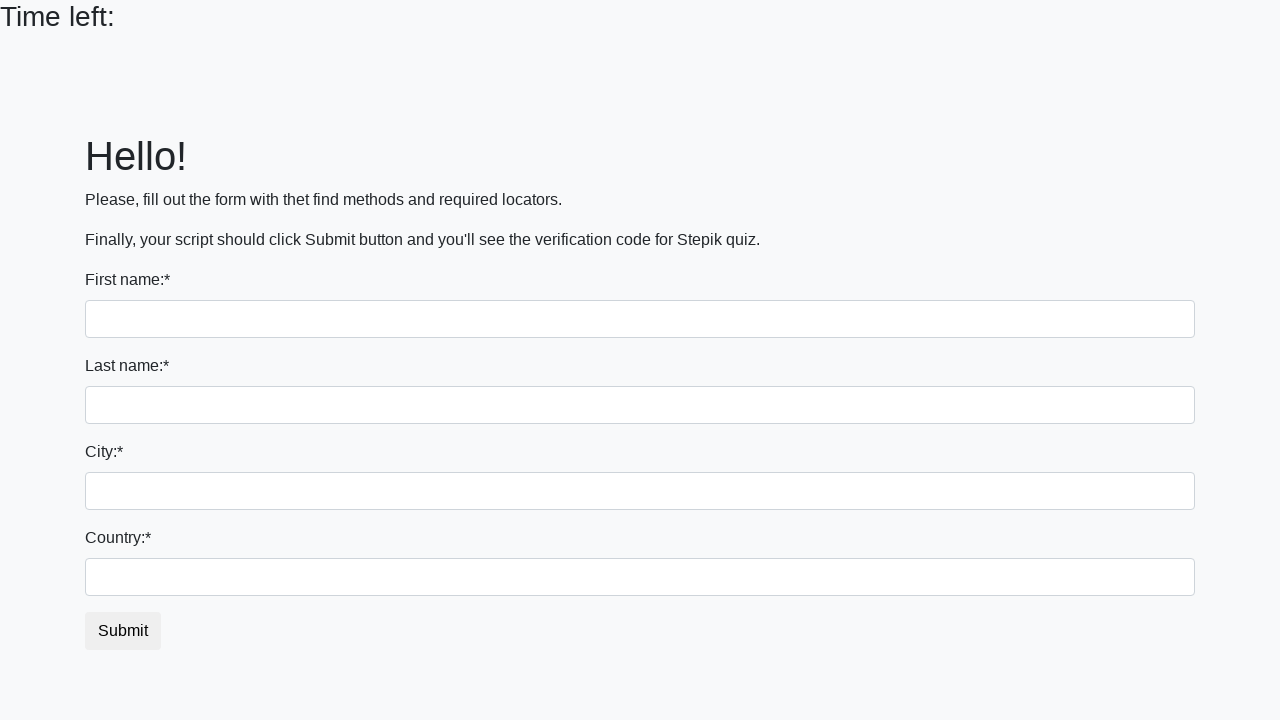

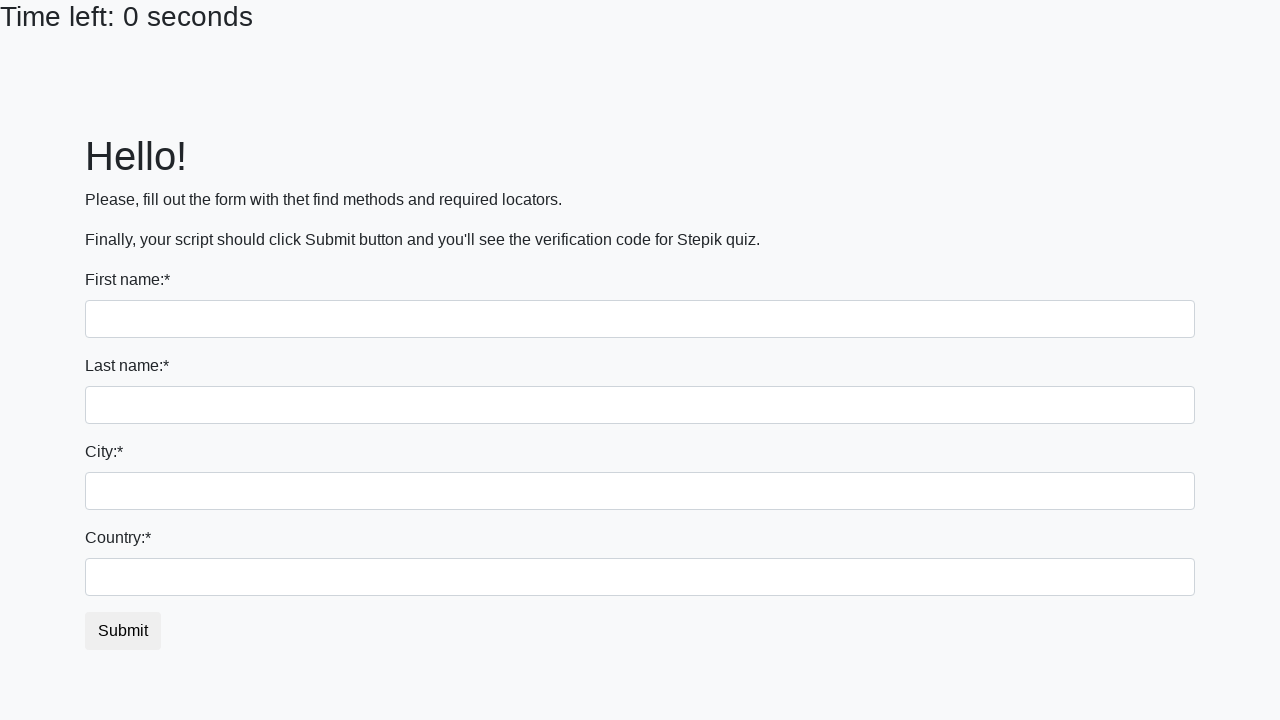